Tests button interactions including double-click and right-click functionality

Starting URL: https://demoqa.com/buttons

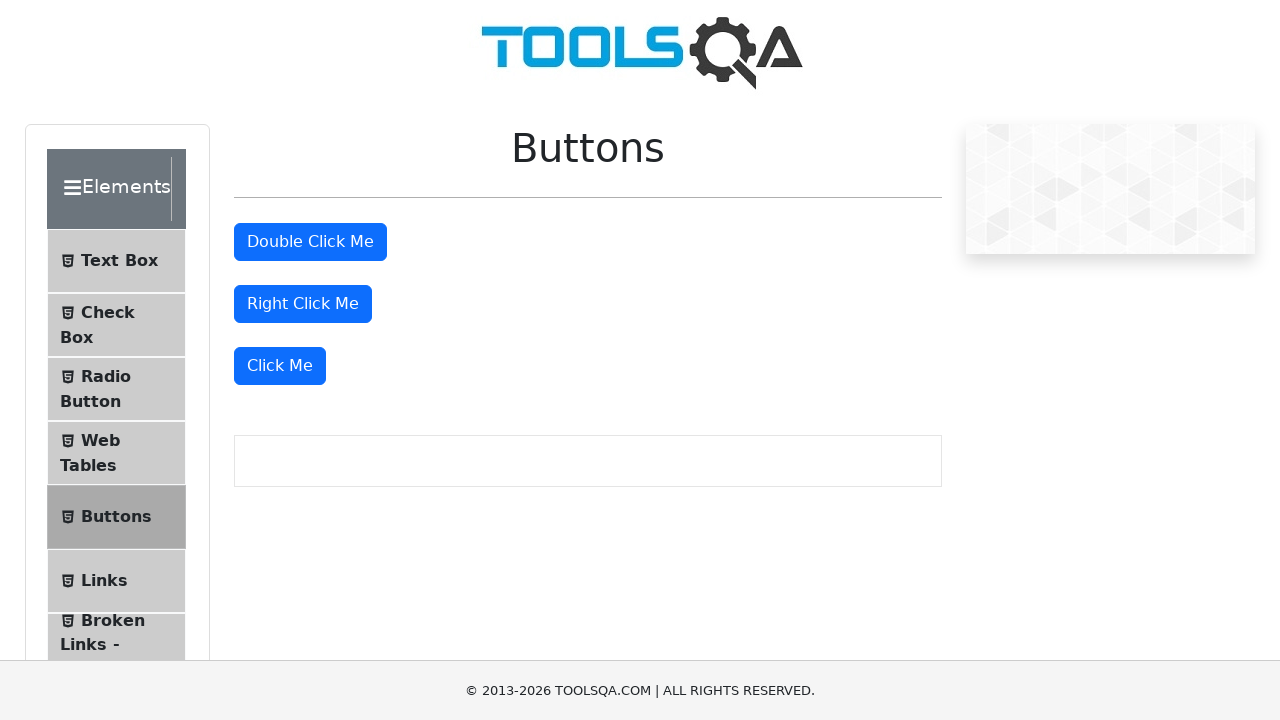

Double-clicked the double click button at (310, 242) on #doubleClickBtn
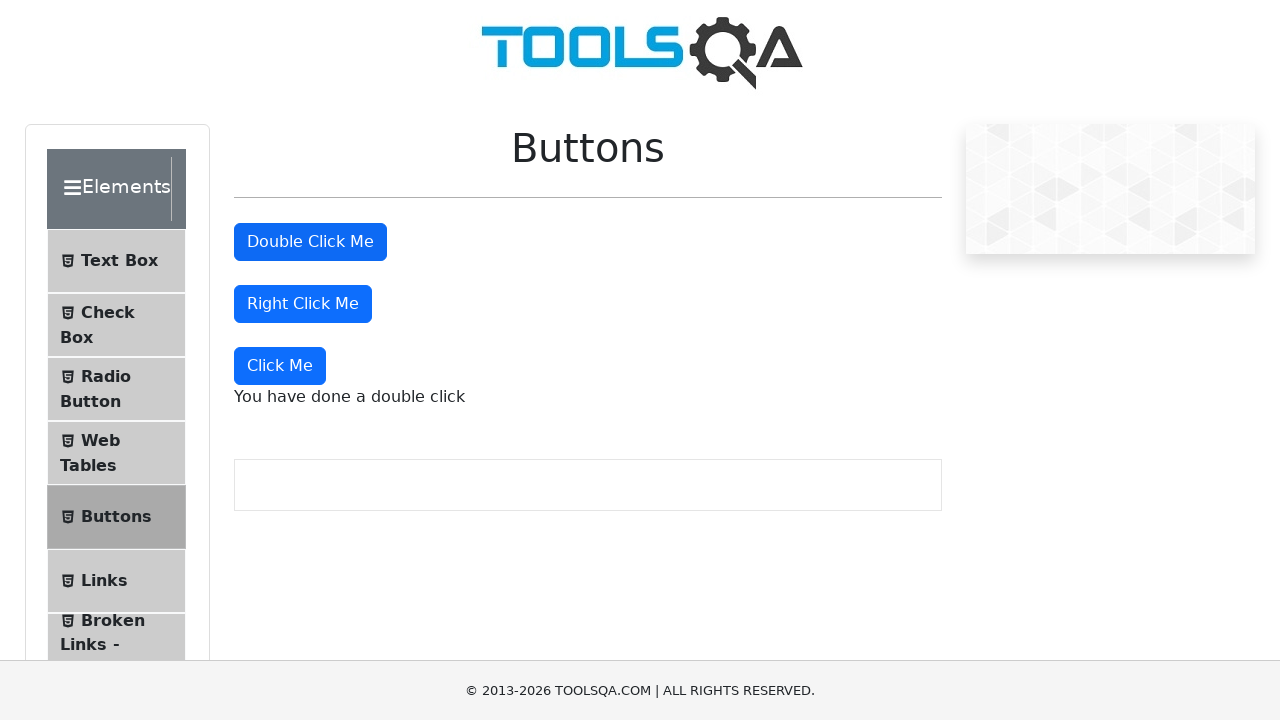

Double click message appeared
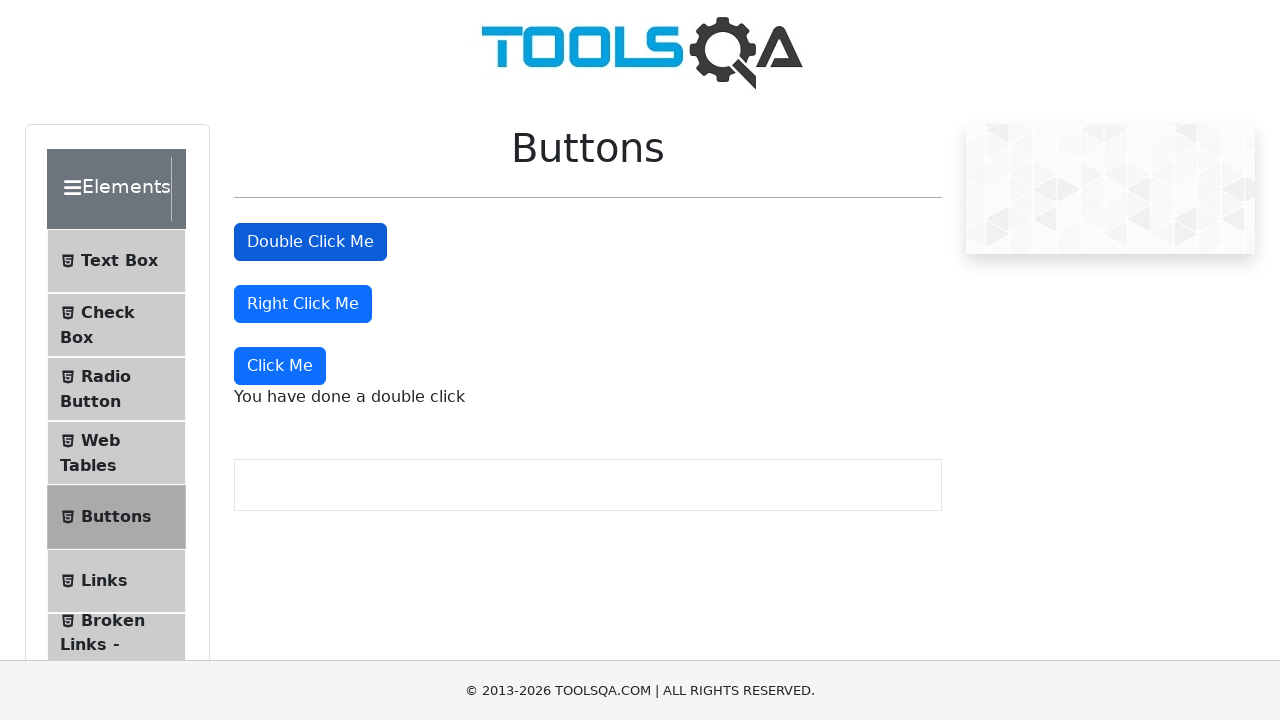

Right-clicked the right click button at (303, 304) on #rightClickBtn
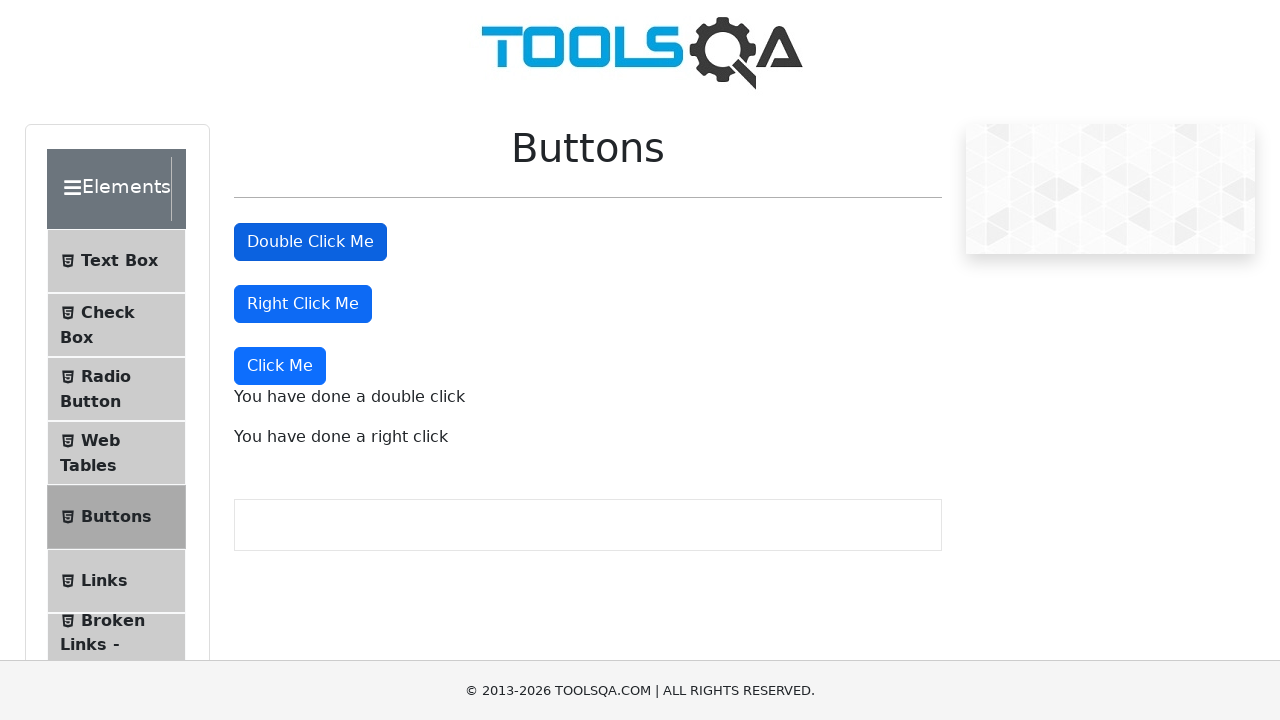

Right click message appeared
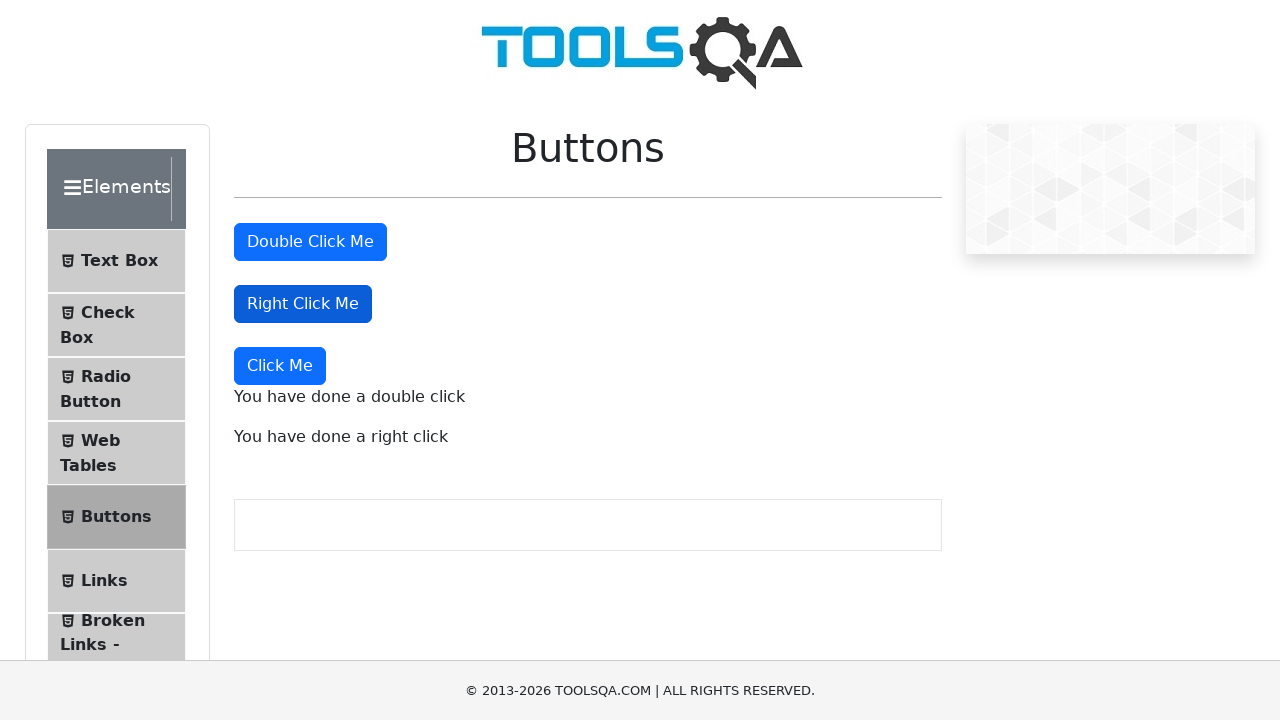

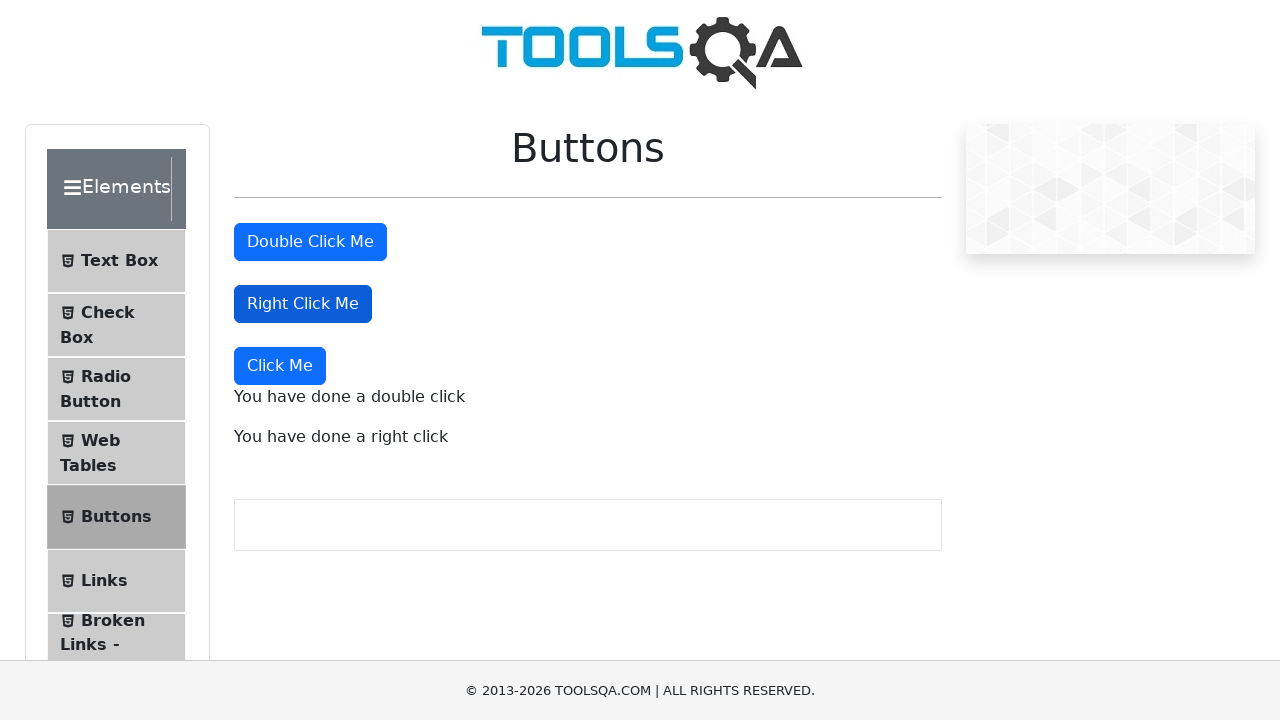